Tests mouse hover navigation through menu items and performs drag-and-drop operations on interactive elements

Starting URL: https://demo.automationtesting.in/Frames.html

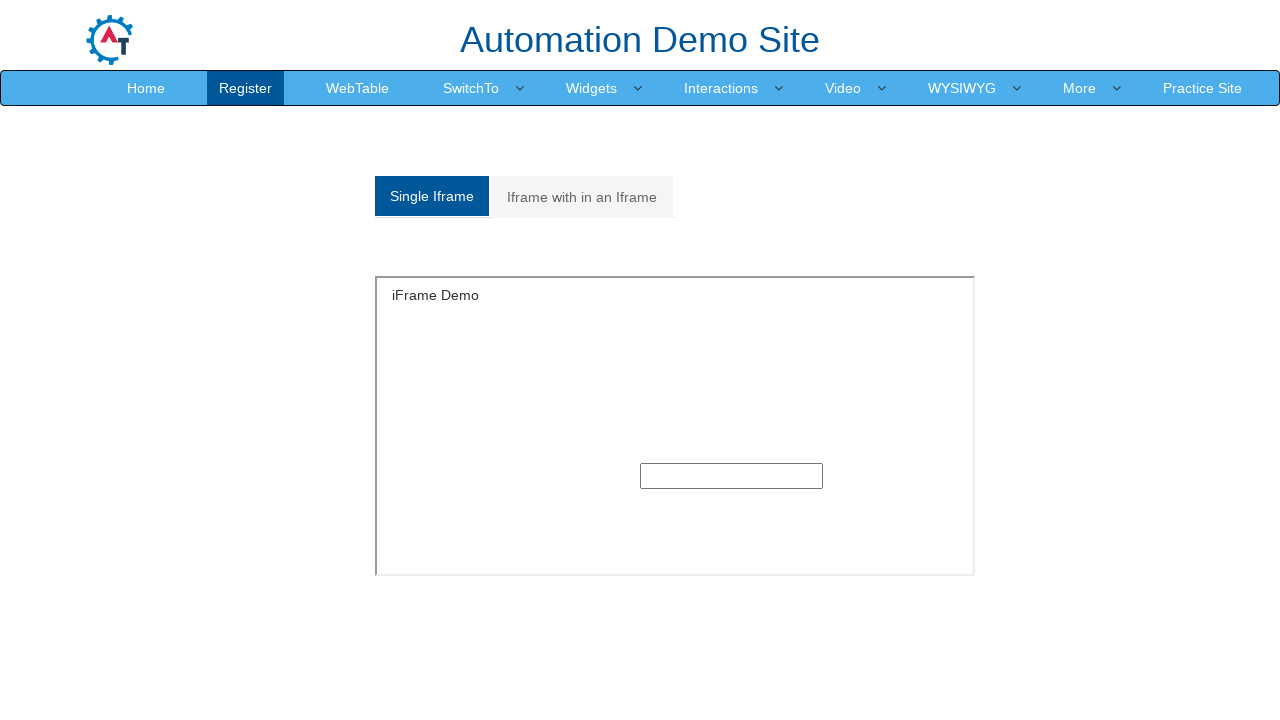

Hovered over Interactions menu at (721, 88) on a:text('Interactions')
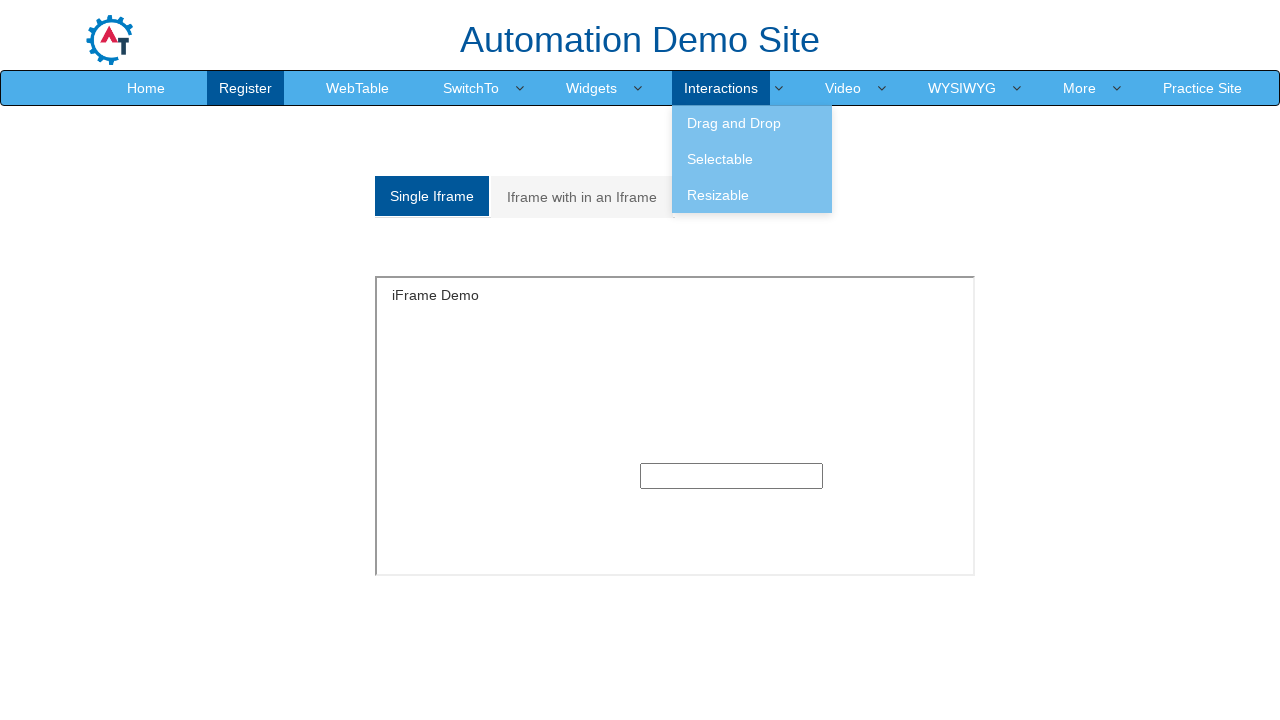

Hovered over Drag submenu at (752, 123) on a:text('Drag')
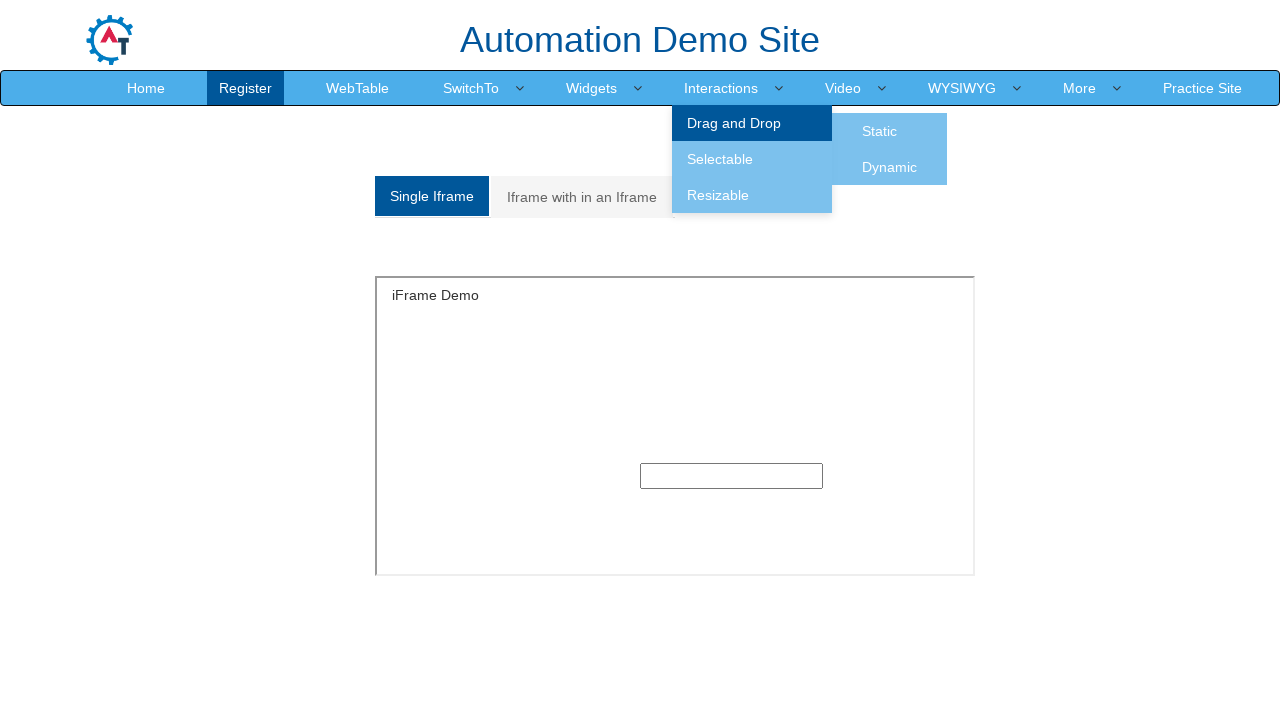

Hovered over Static option at (880, 131) on a:text('Static')
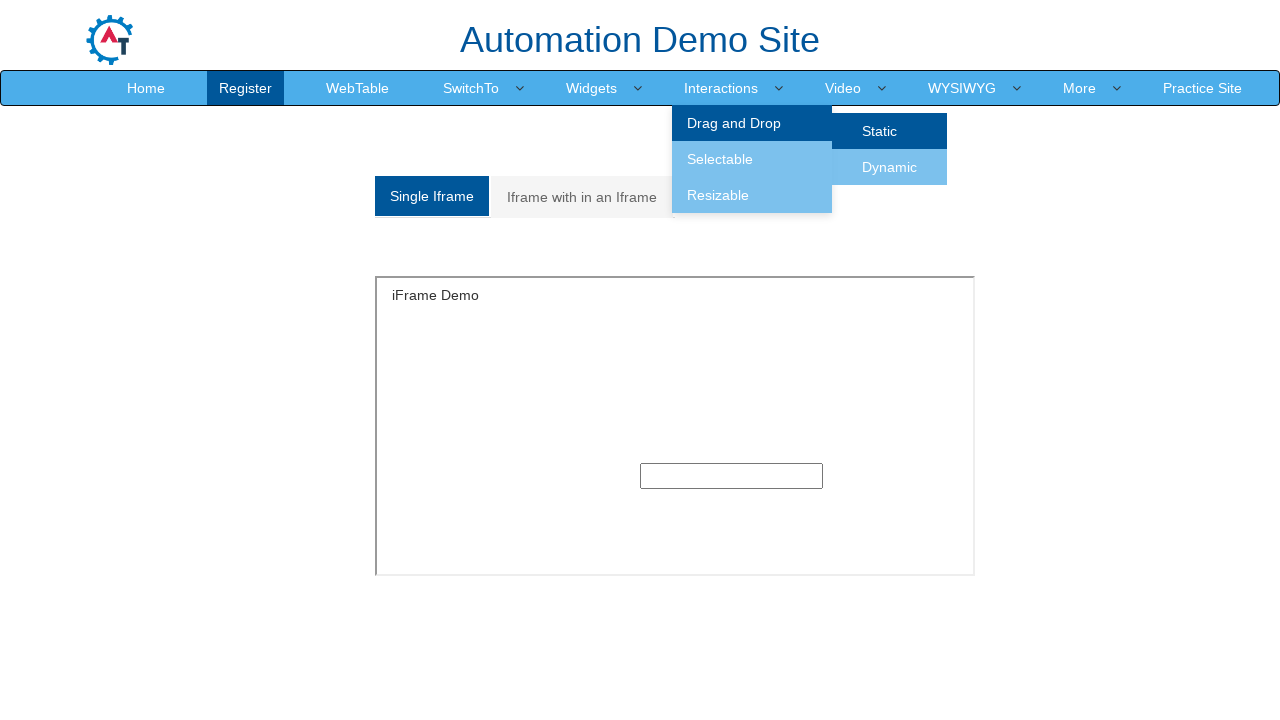

Clicked on Static option in menu at (880, 131) on a:text('Static')
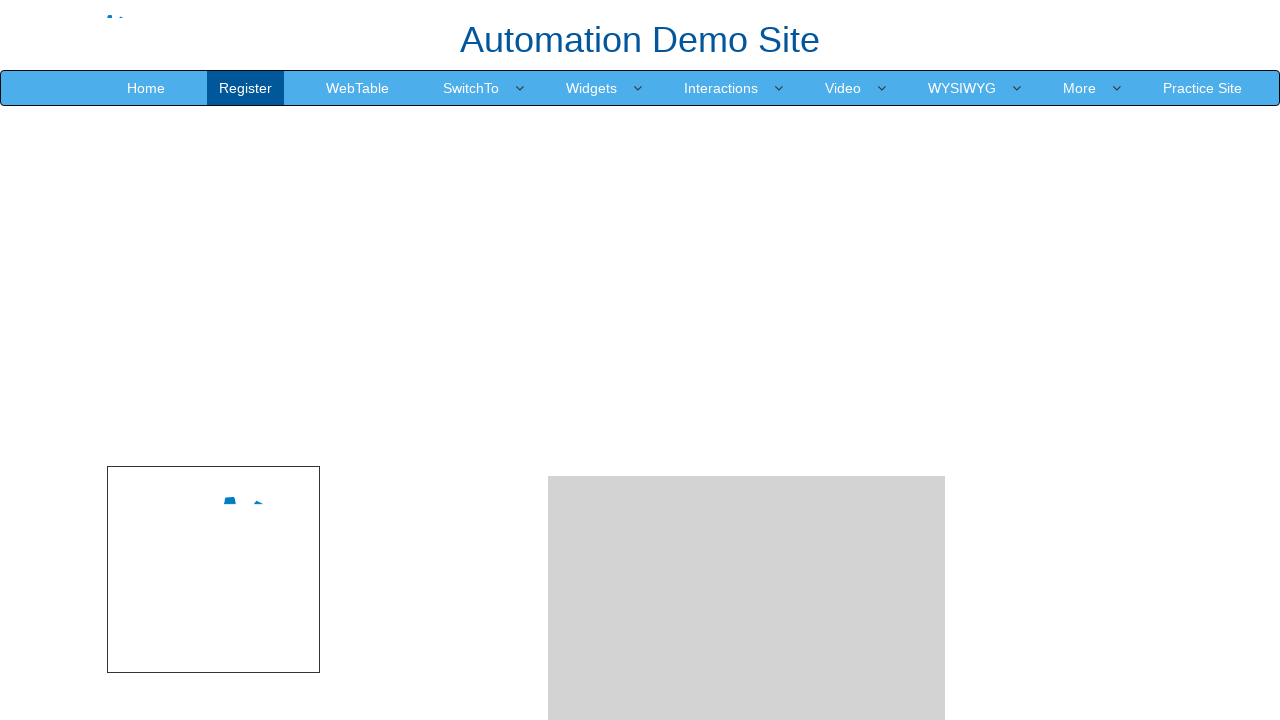

Drag and drop source element loaded
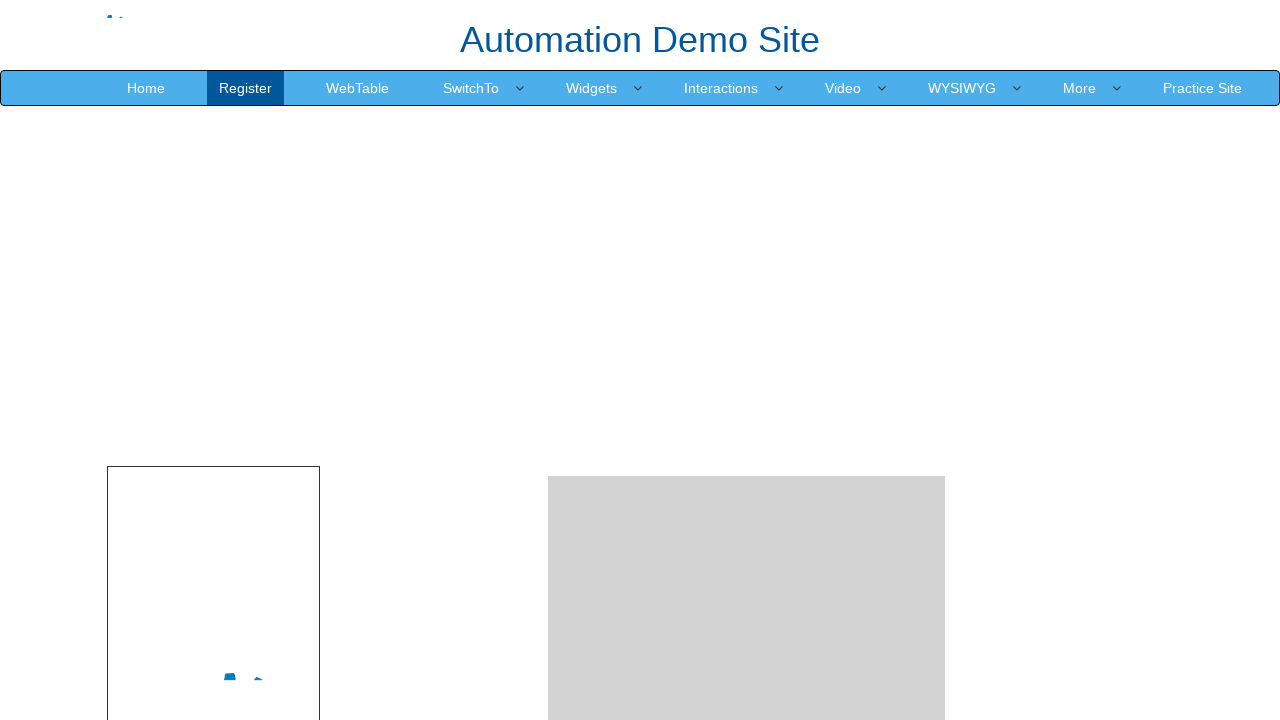

Dragged first image (original.png) to drop area at (747, 481)
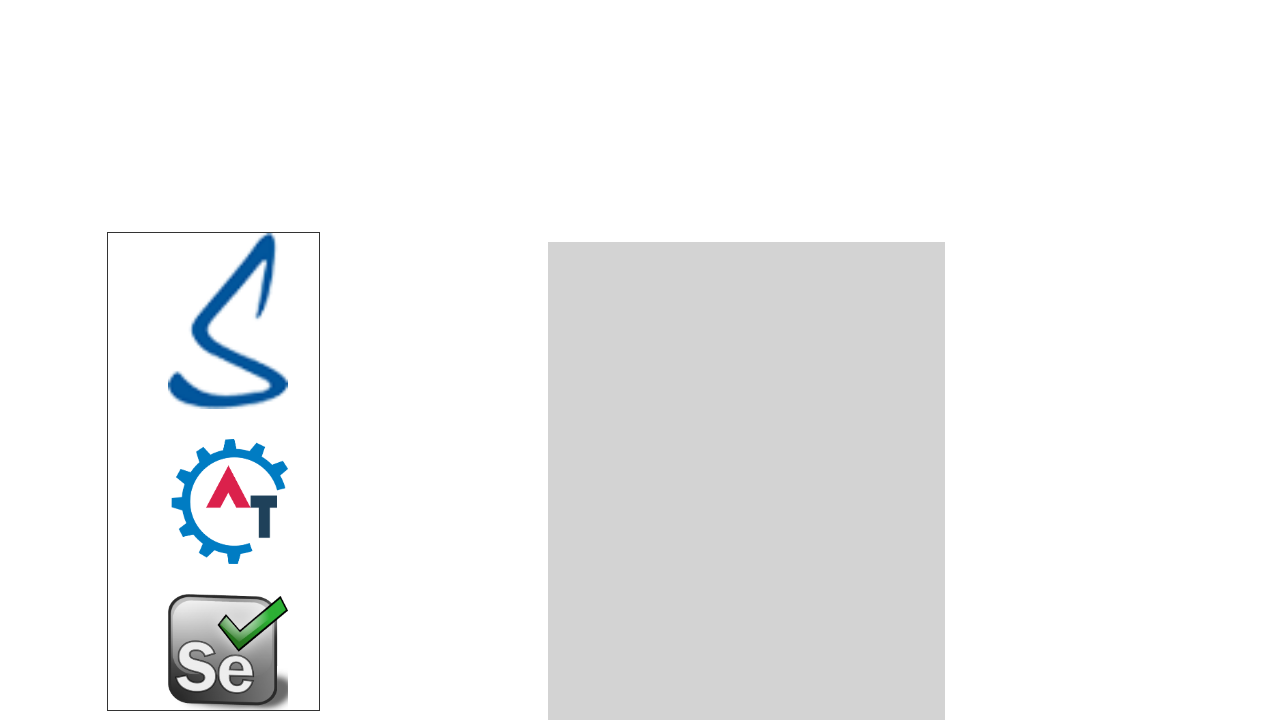

Dragged logo image to drop area at (747, 481)
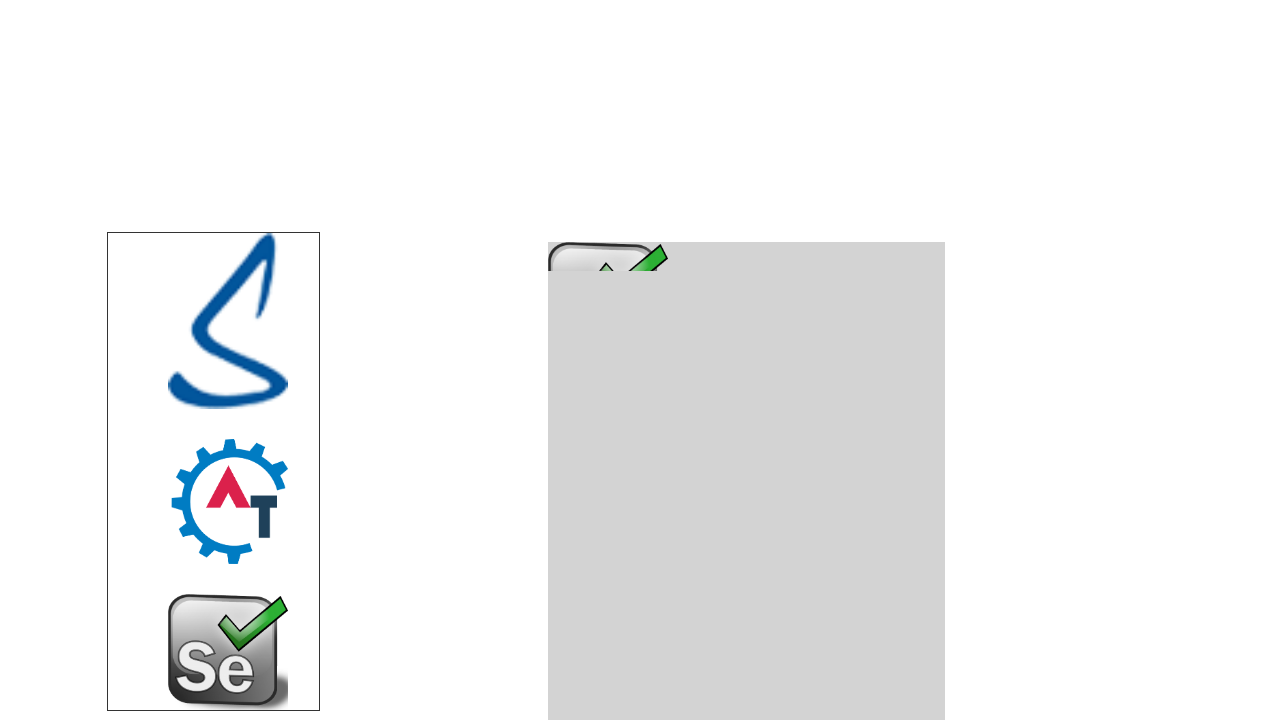

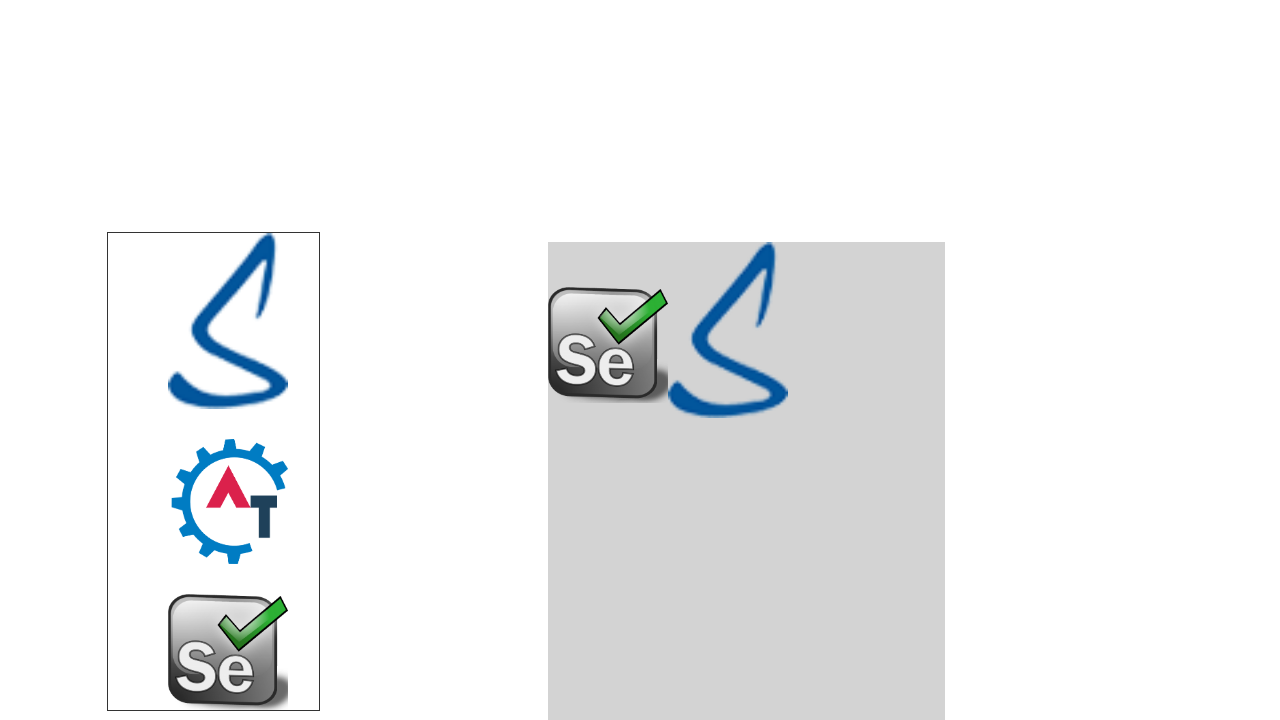